Tests static dropdown functionality by selecting options using three different methods: by index, by visible text, and by value on a currency dropdown.

Starting URL: https://rahulshettyacademy.com/dropdownsPractise/

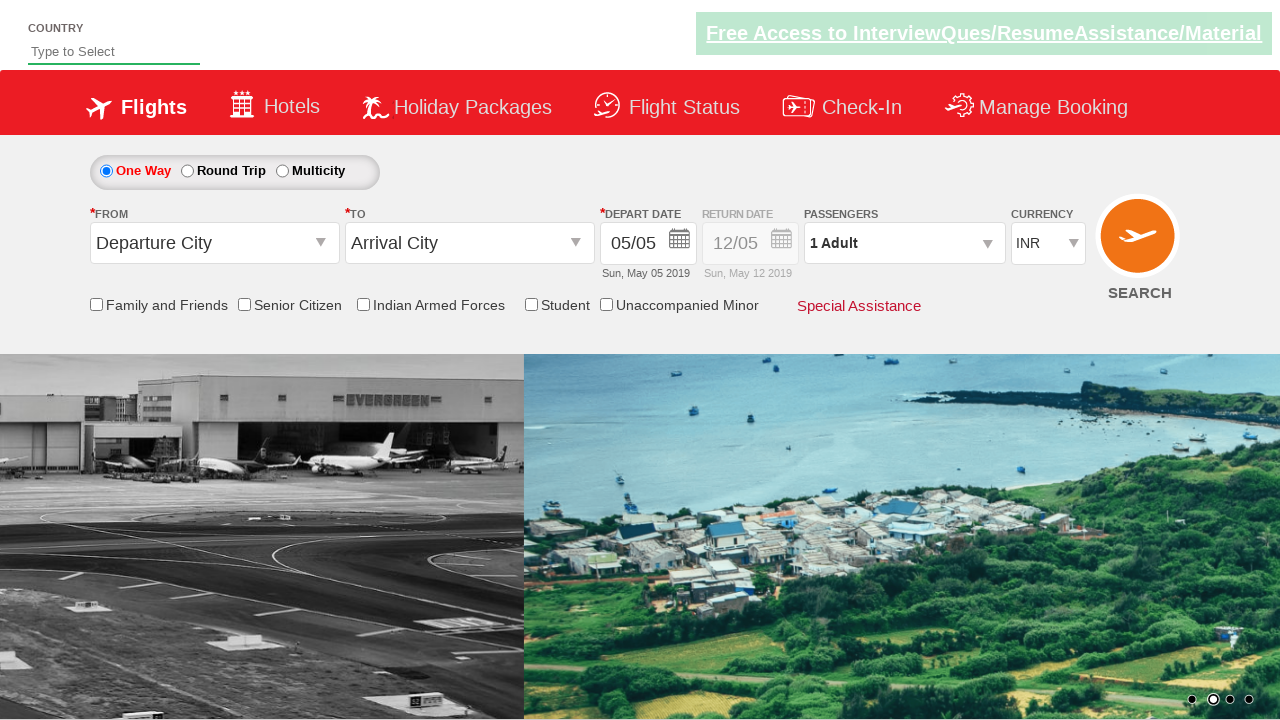

Selected currency dropdown option by index 3 on #ctl00_mainContent_DropDownListCurrency
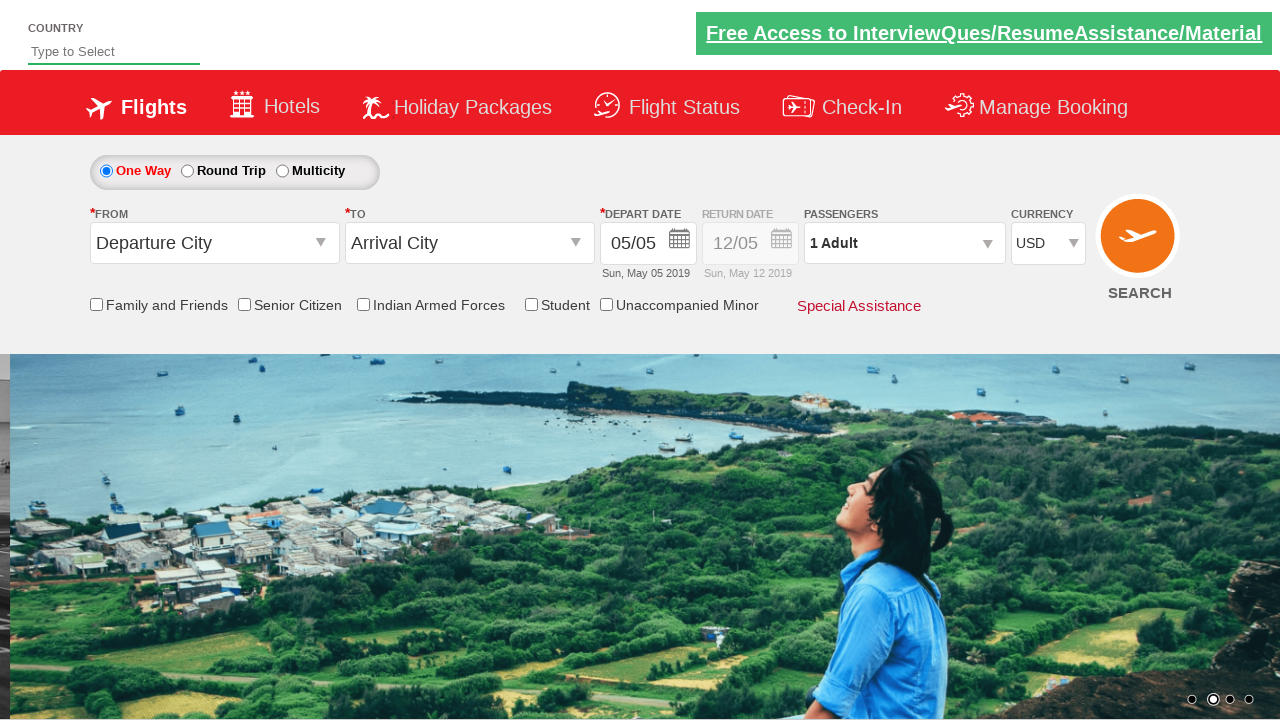

Selected currency dropdown option by visible text 'AED' on #ctl00_mainContent_DropDownListCurrency
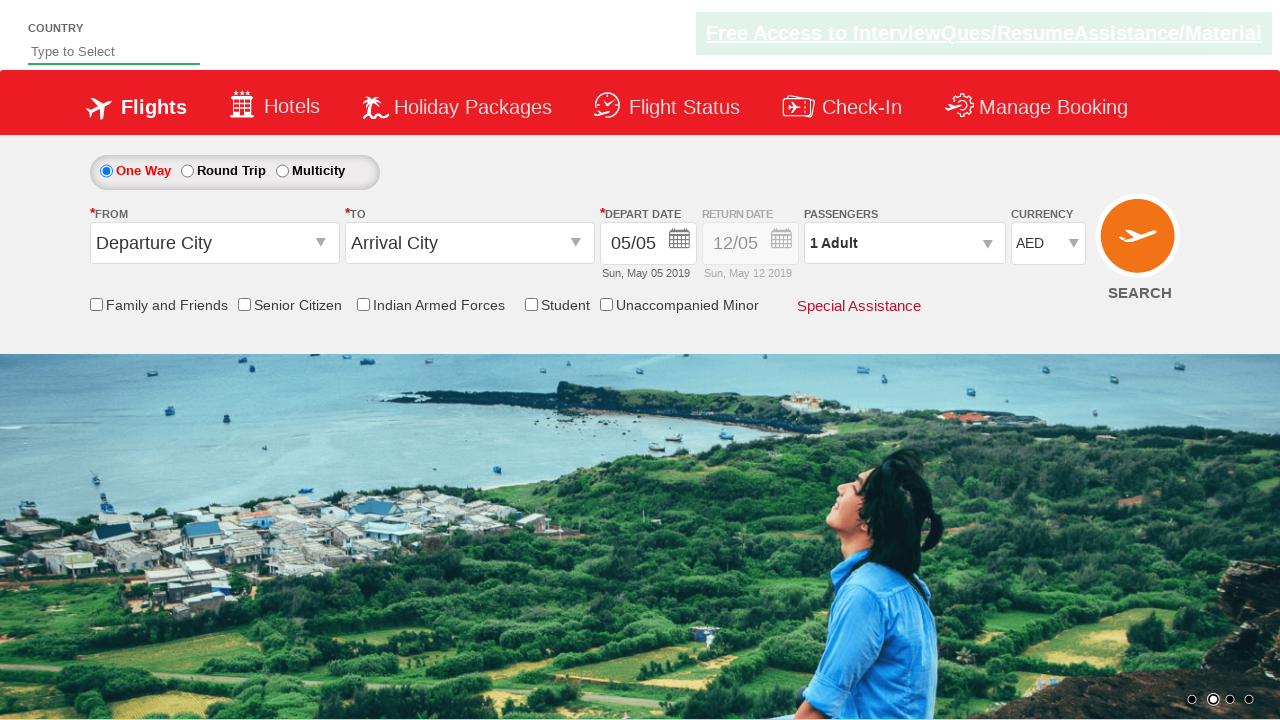

Selected currency dropdown option by value 'INR' on #ctl00_mainContent_DropDownListCurrency
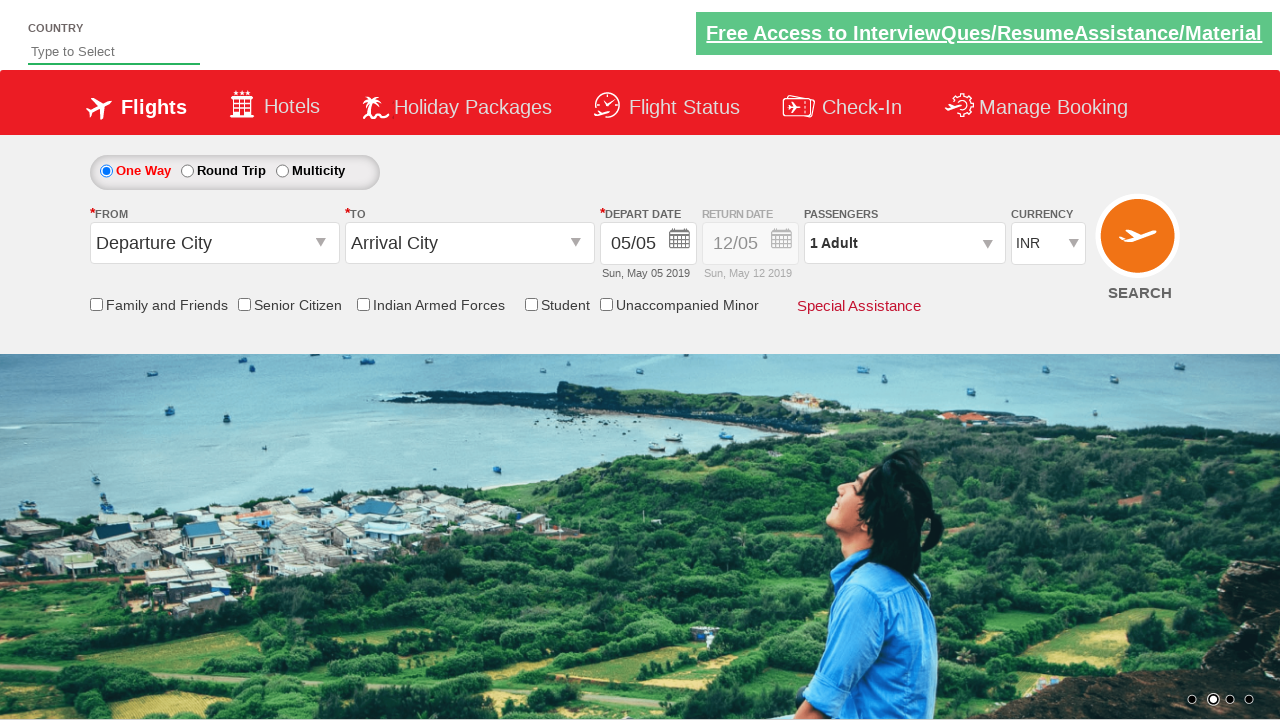

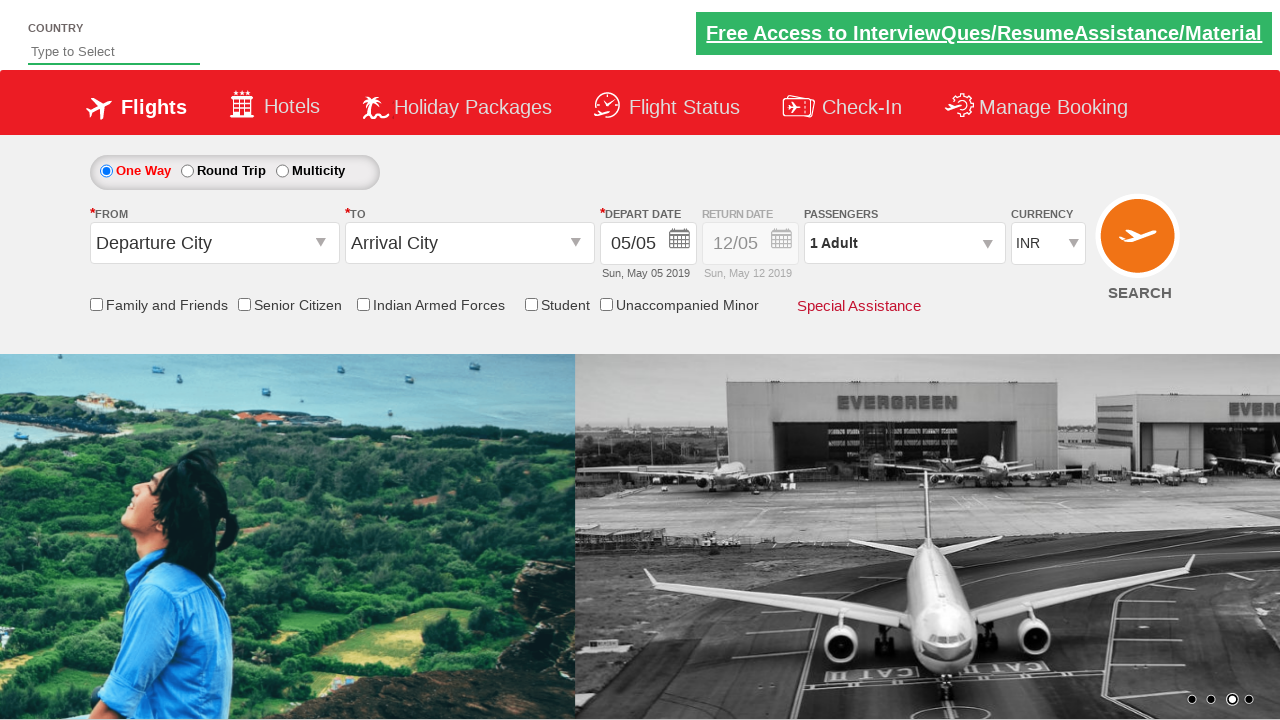